Tests editing functionality of a web table by modifying an existing record's fields (name, email, age, salary, department) and submitting the changes

Starting URL: https://demoqa.com/webtables

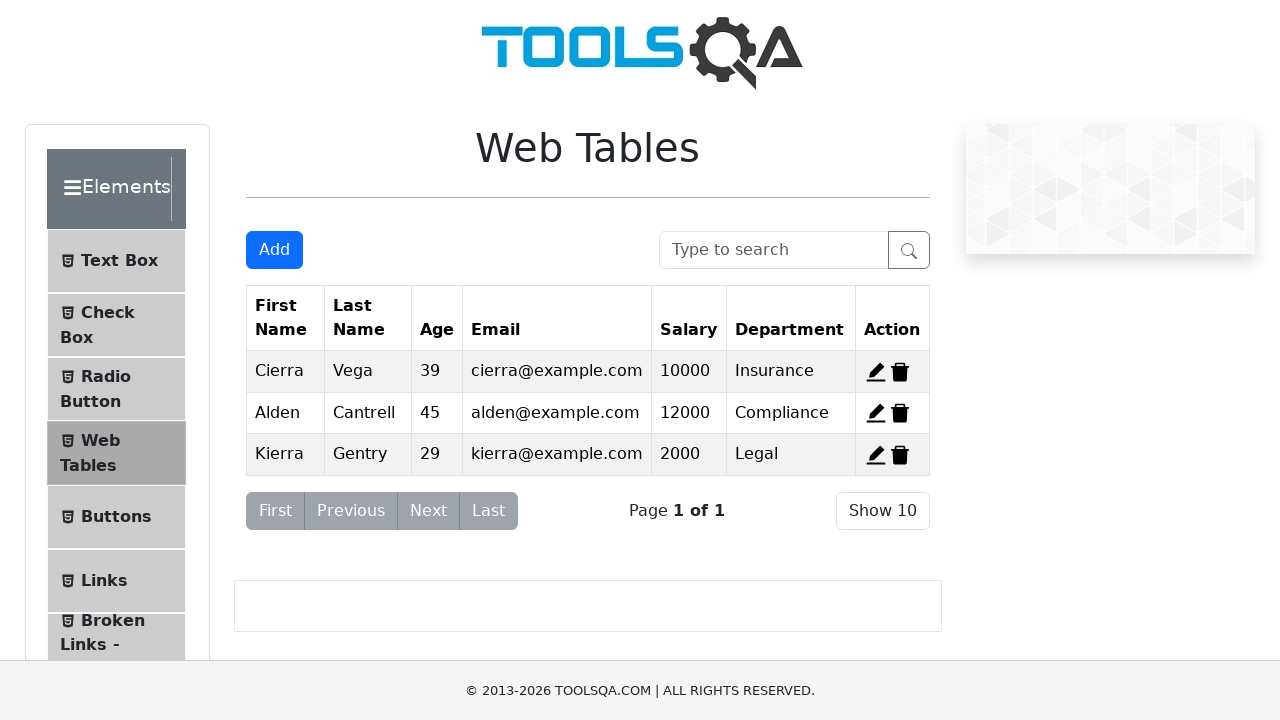

Clicked edit button for the first record at (876, 372) on #edit-record-1
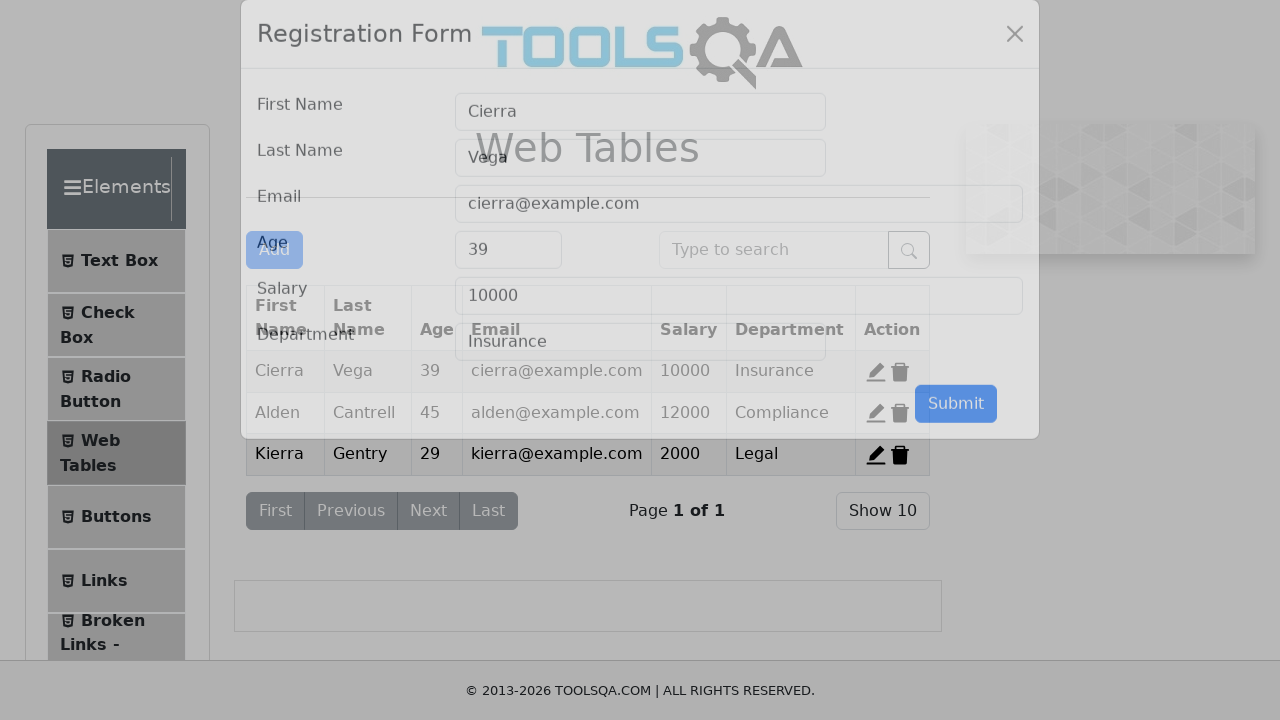

Cleared first name field on #firstName
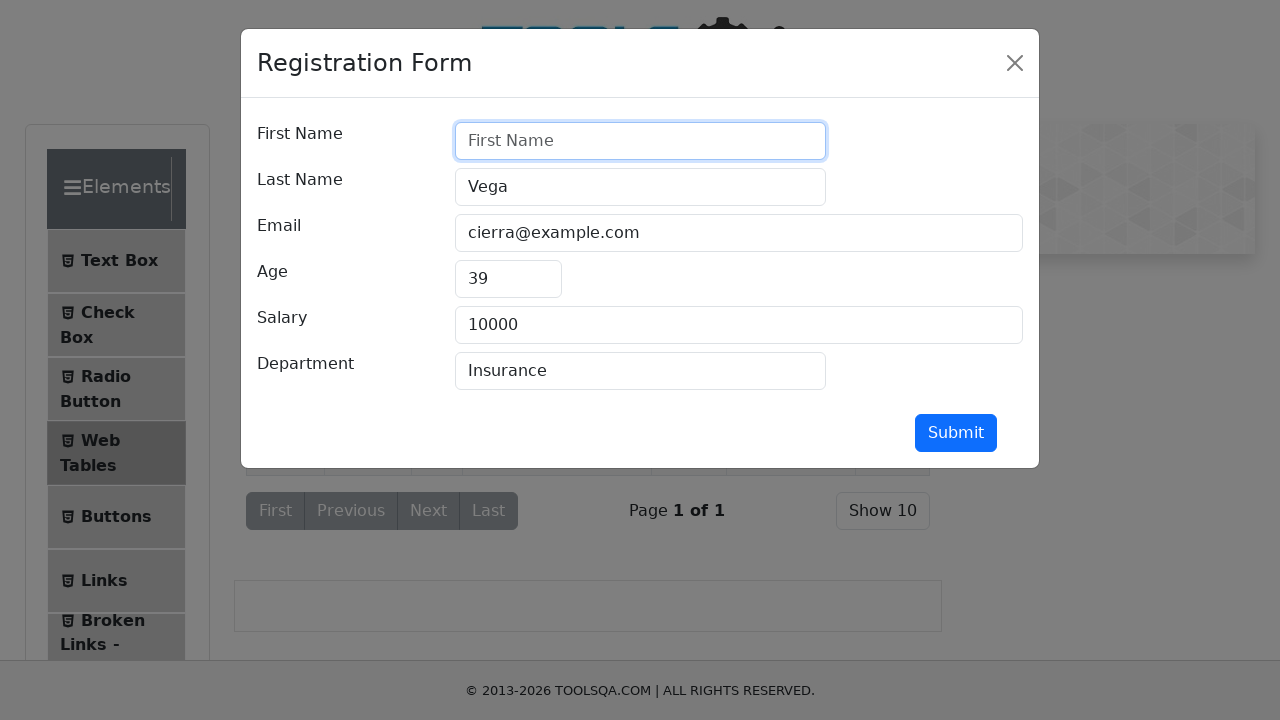

Filled first name field with 'Vasile' on #firstName
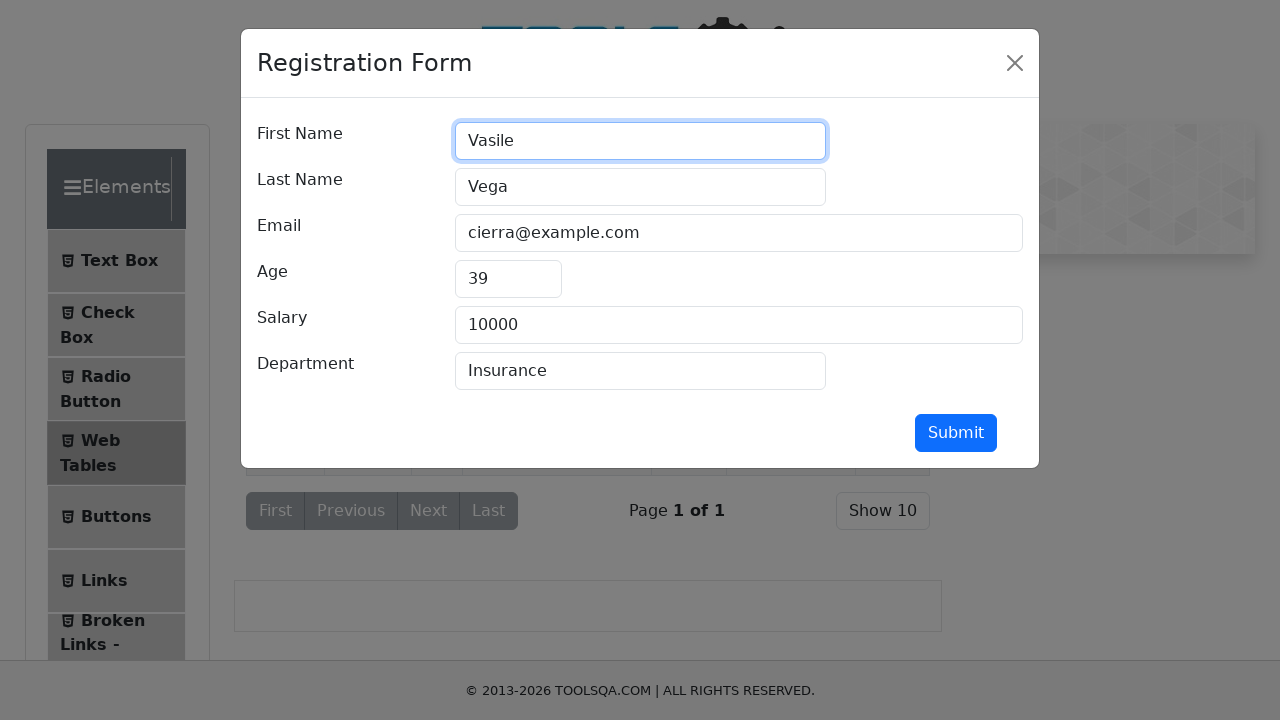

Cleared last name field on #lastName
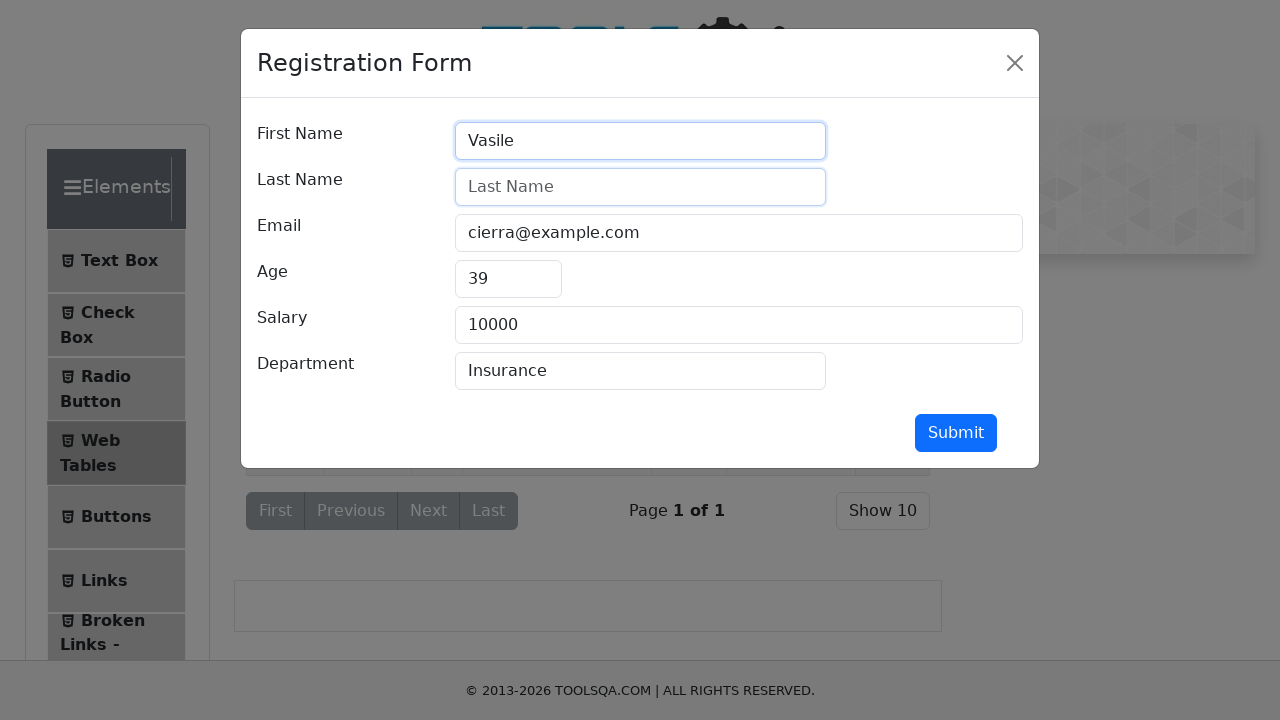

Filled last name field with 'Vasilescu' on #lastName
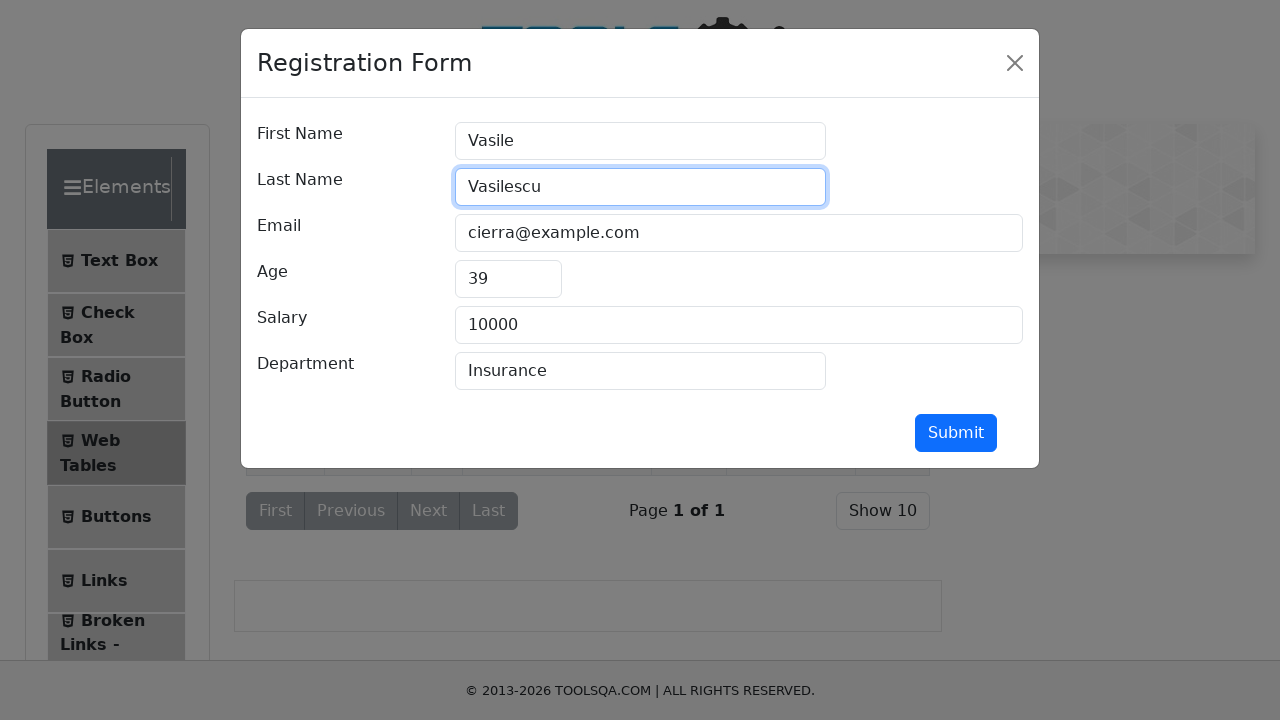

Cleared email field on #userEmail
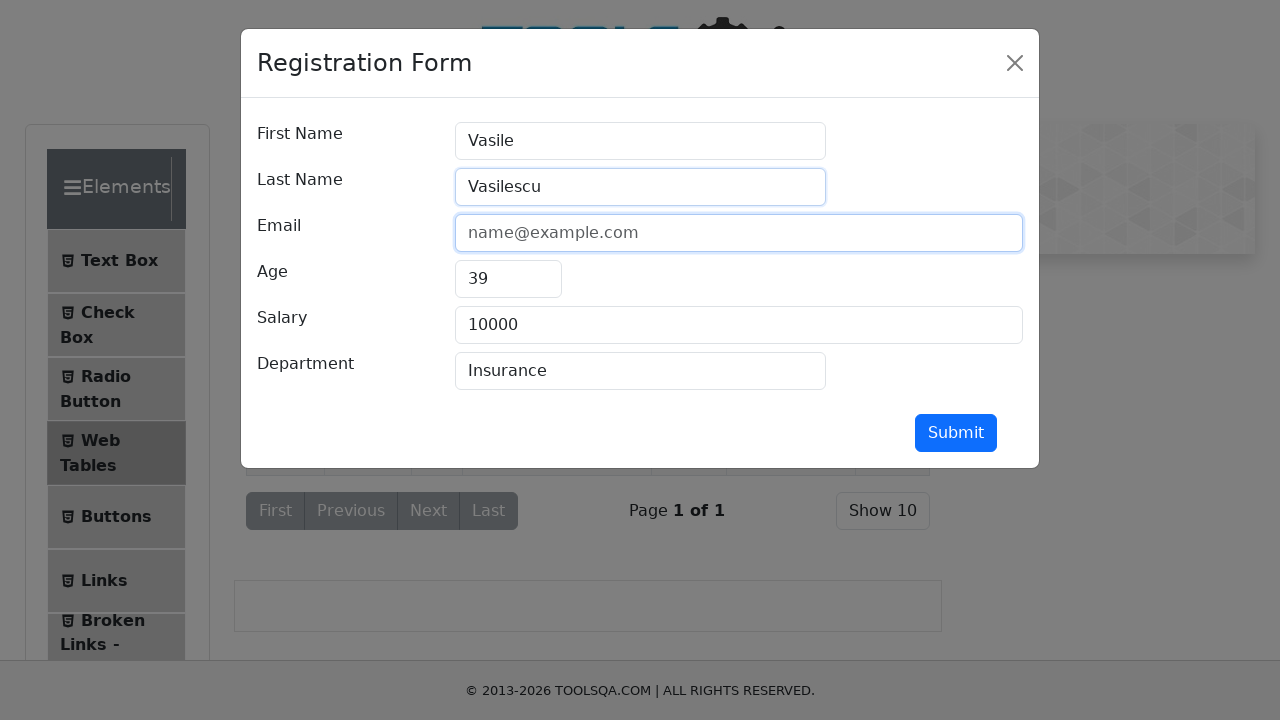

Filled email field with 'User@tester.com' on #userEmail
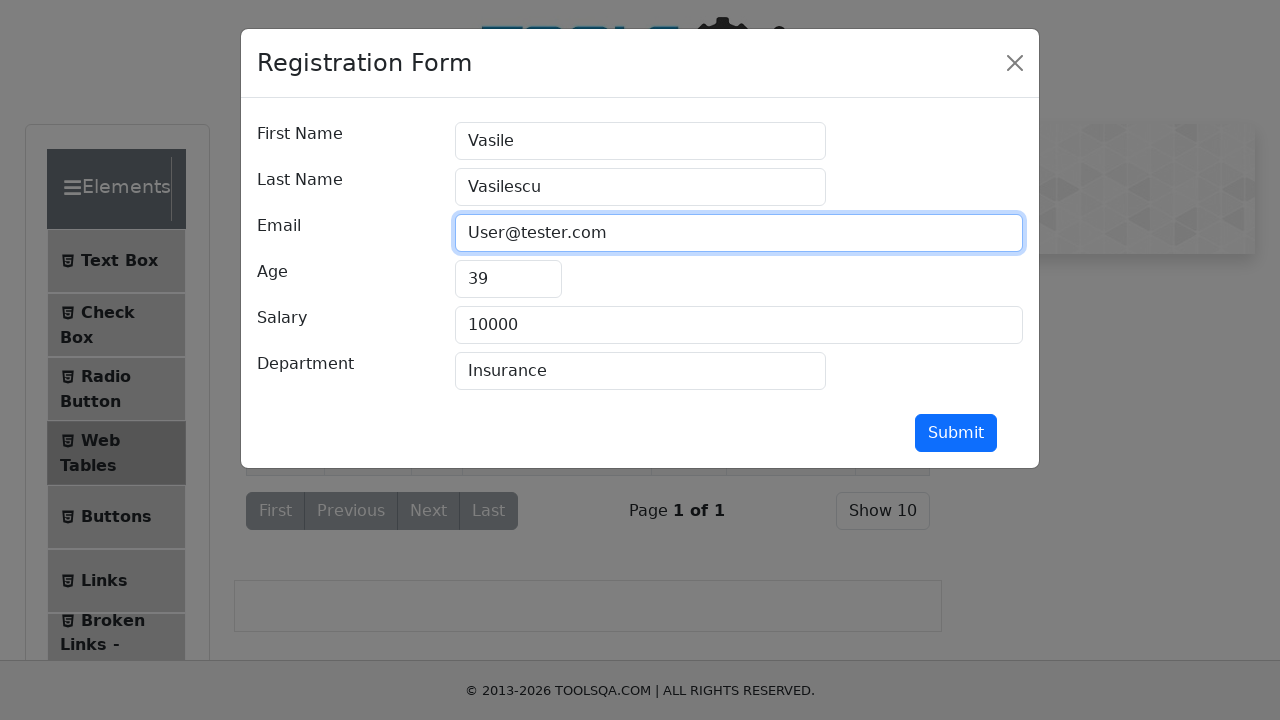

Cleared age field on #age
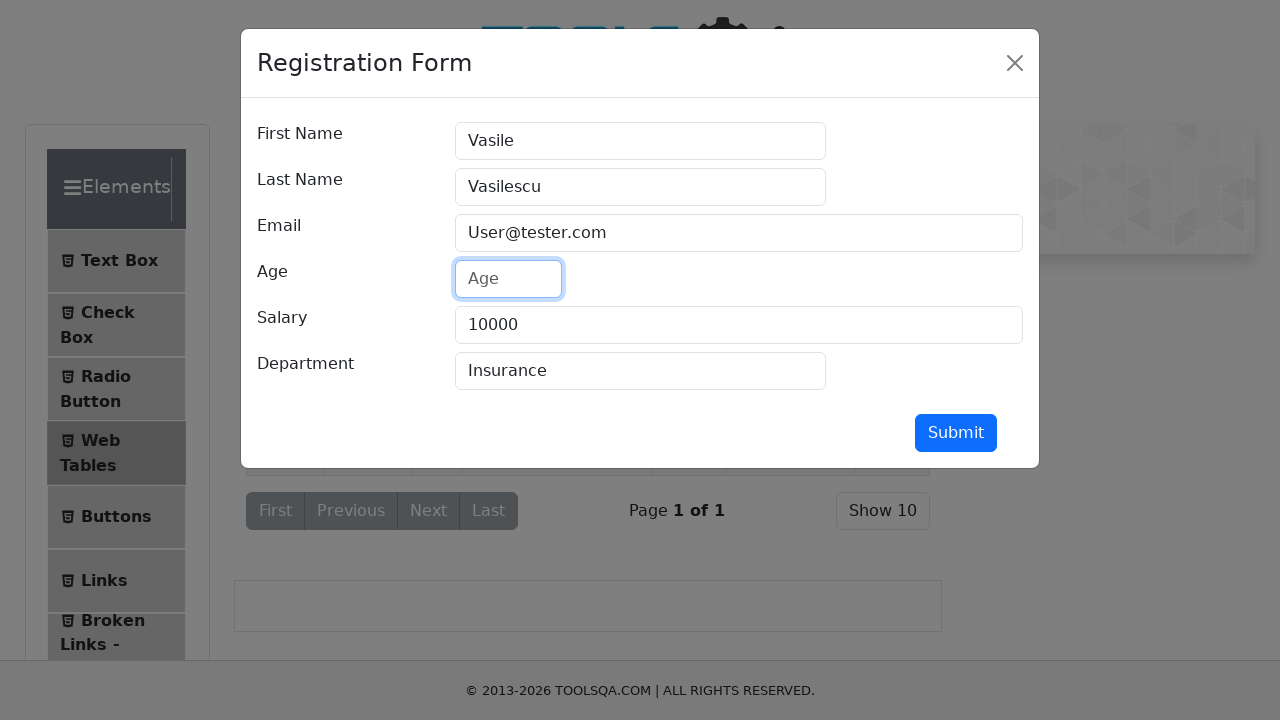

Filled age field with '200' on #age
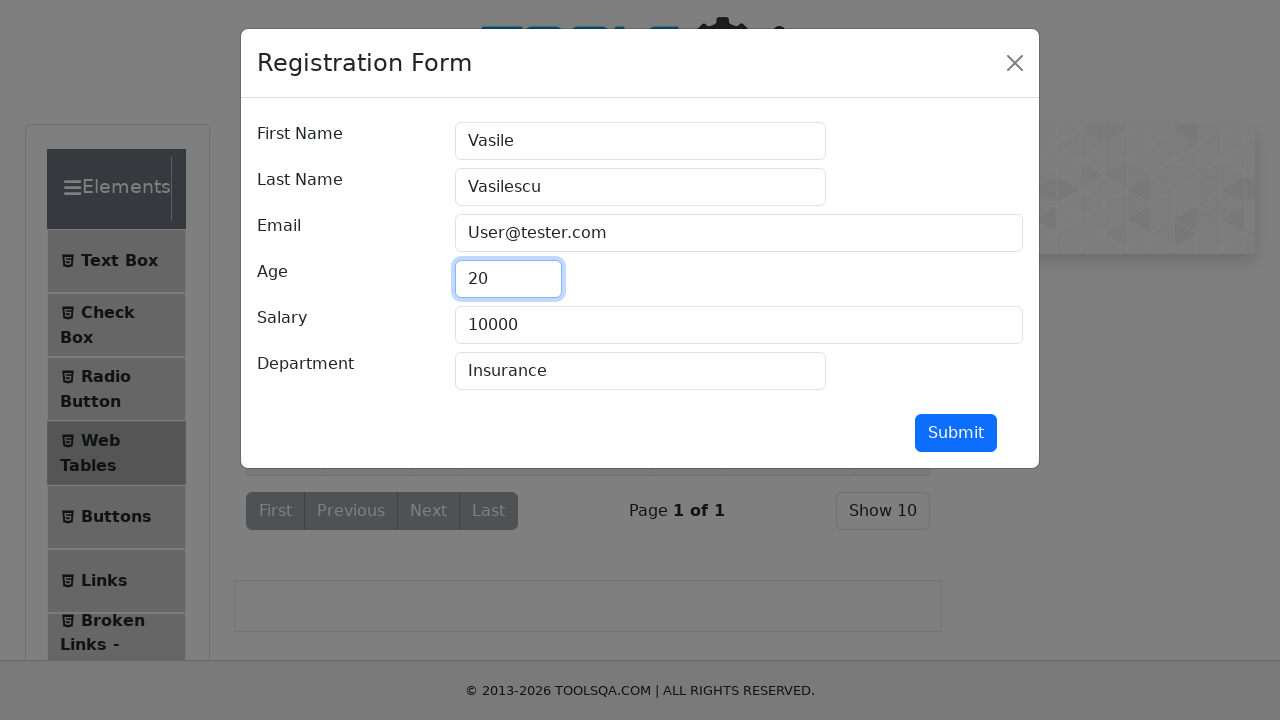

Cleared salary field on #salary
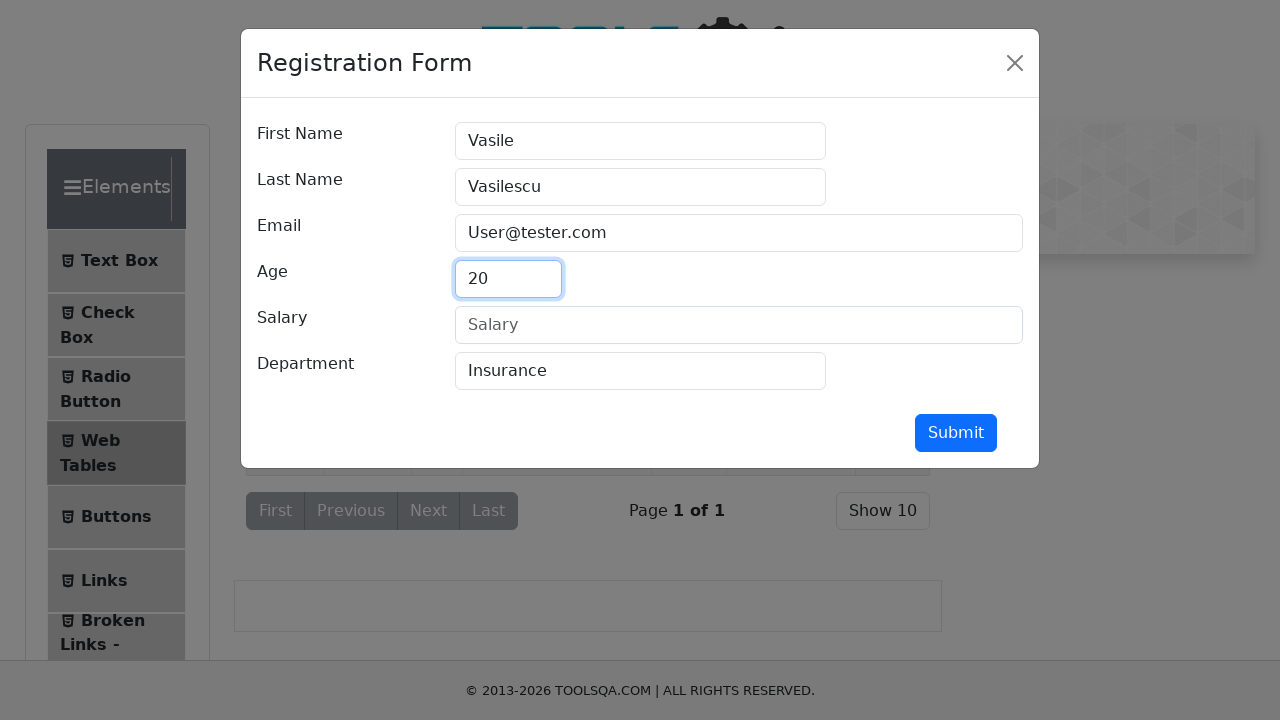

Filled salary field with '9999' on #salary
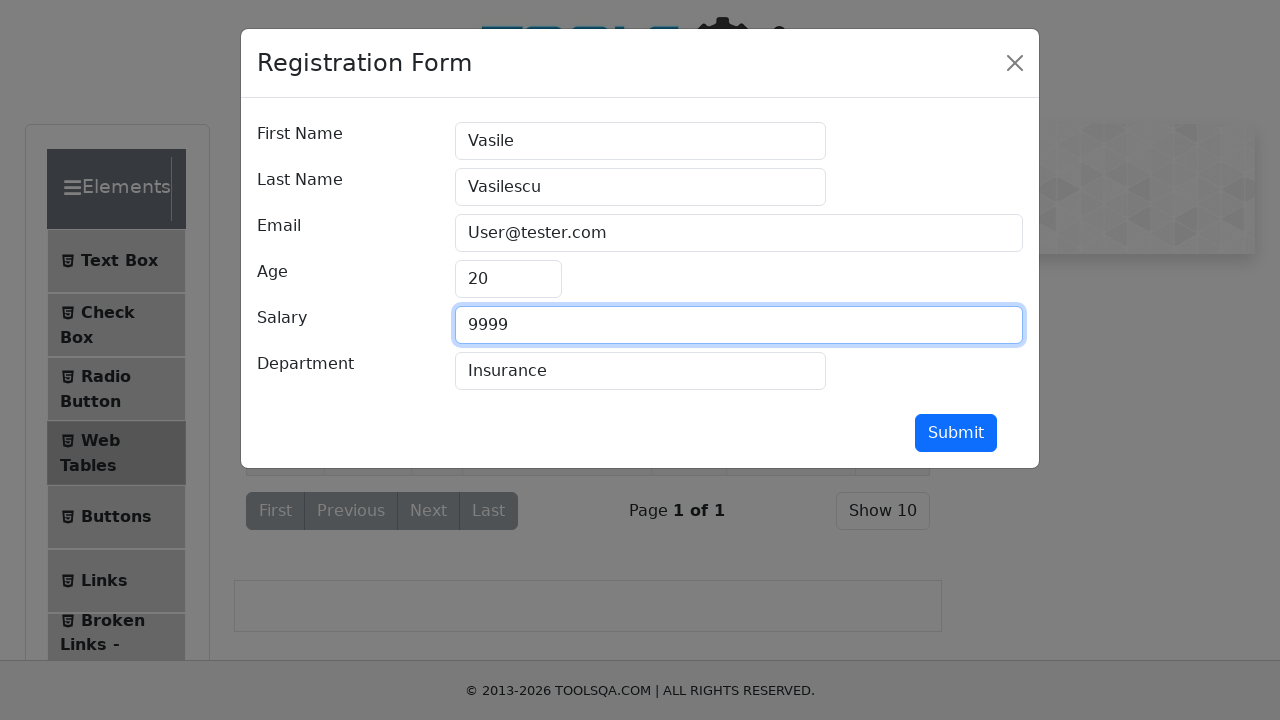

Cleared department field on #department
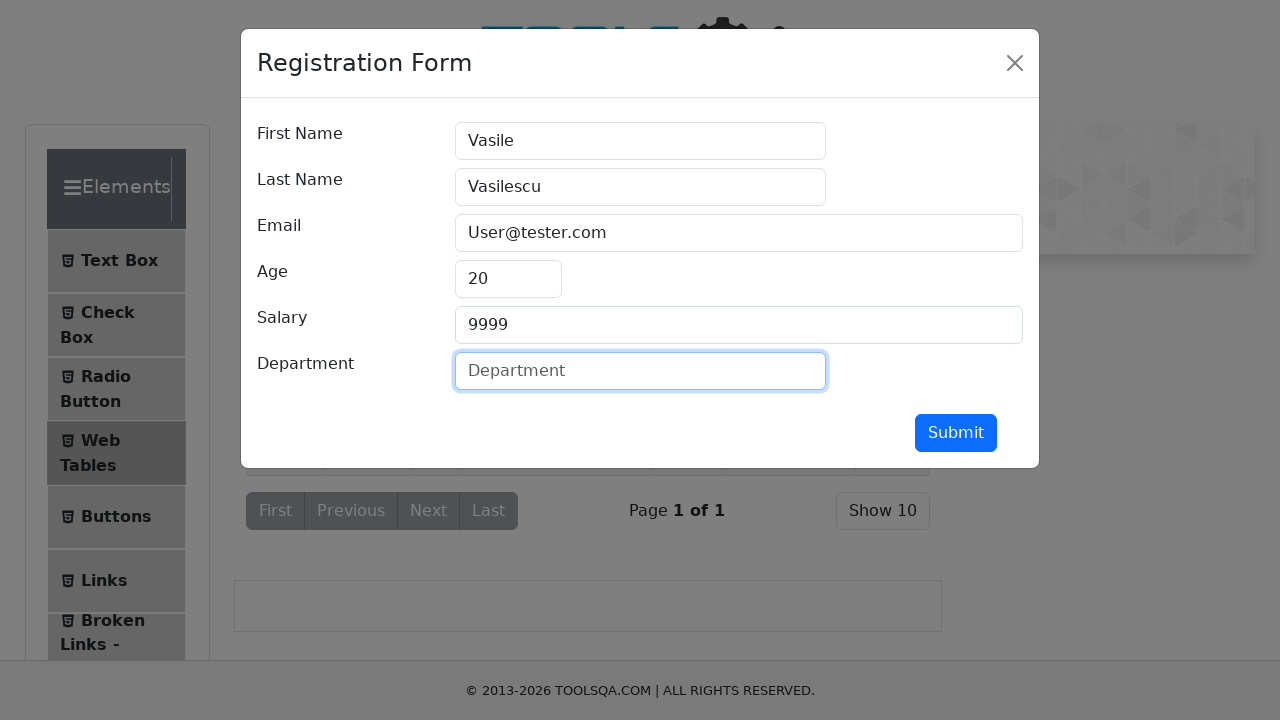

Filled department field with 'HR' on #department
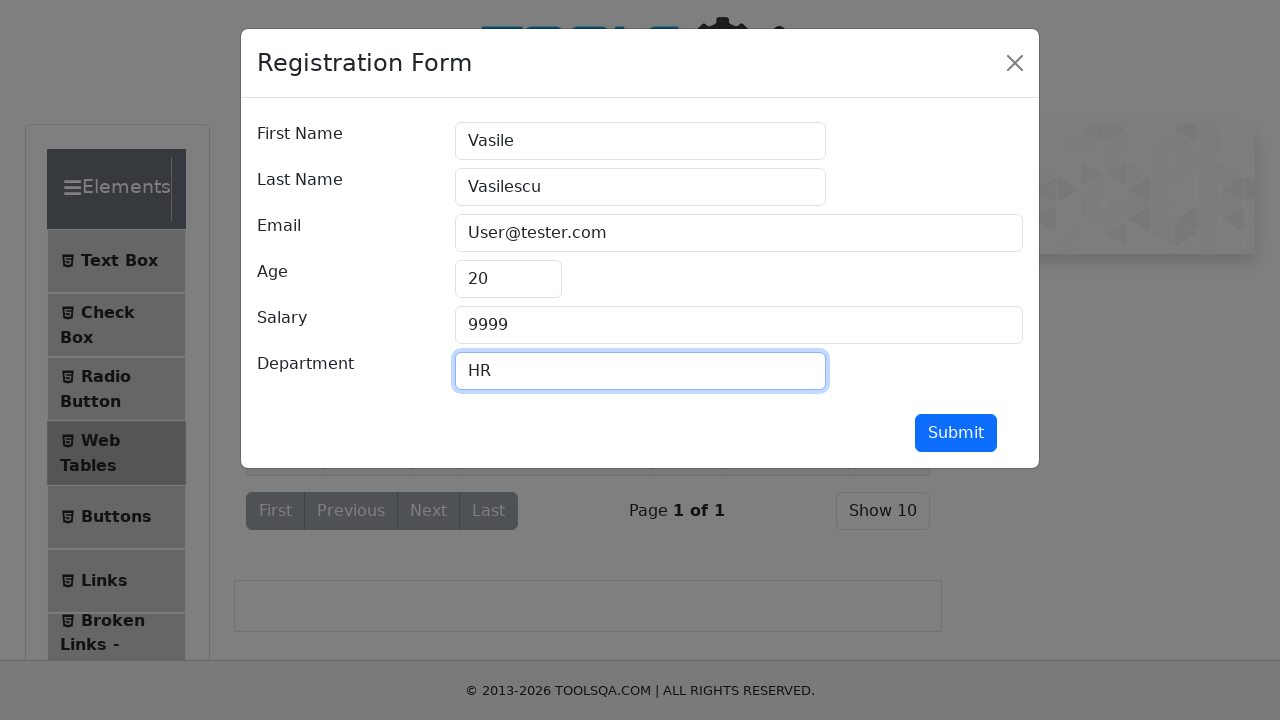

Clicked submit button to save edited record at (956, 433) on #submit
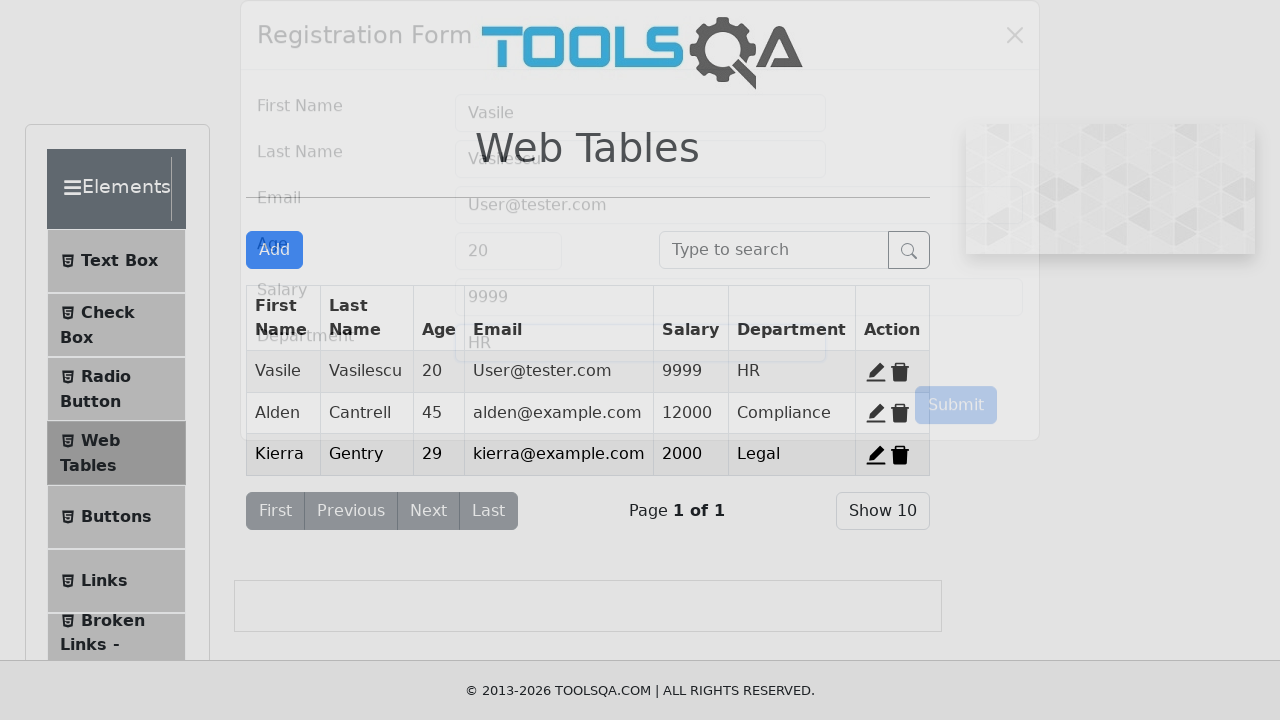

Waited for page to update after form submission
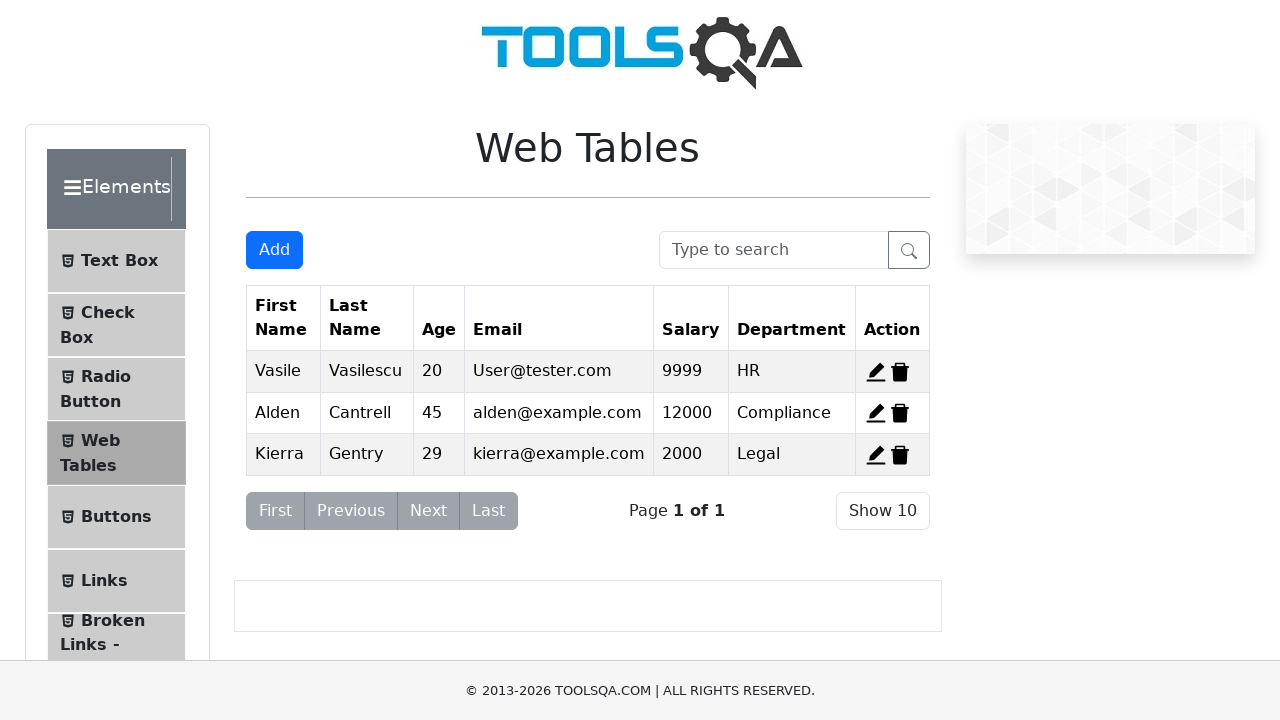

Verified page title is 'Web Tables'
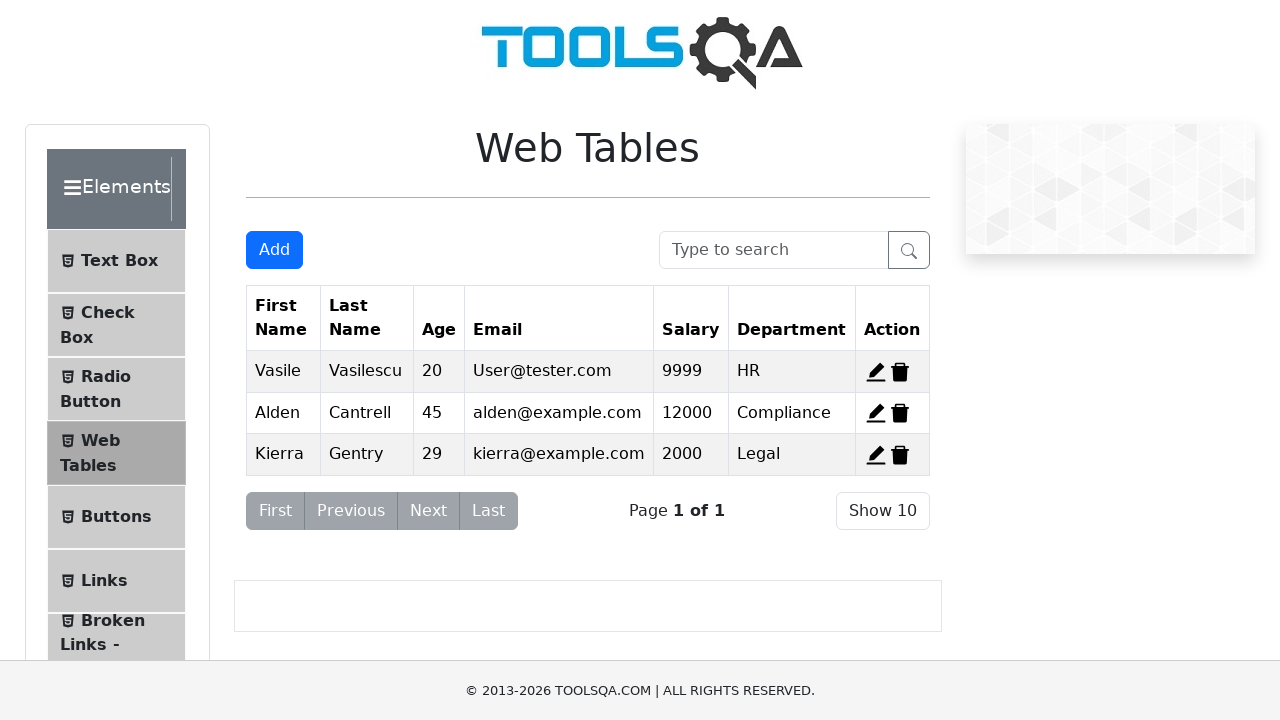

Clicked edit button for the third record at (876, 454) on #edit-record-3
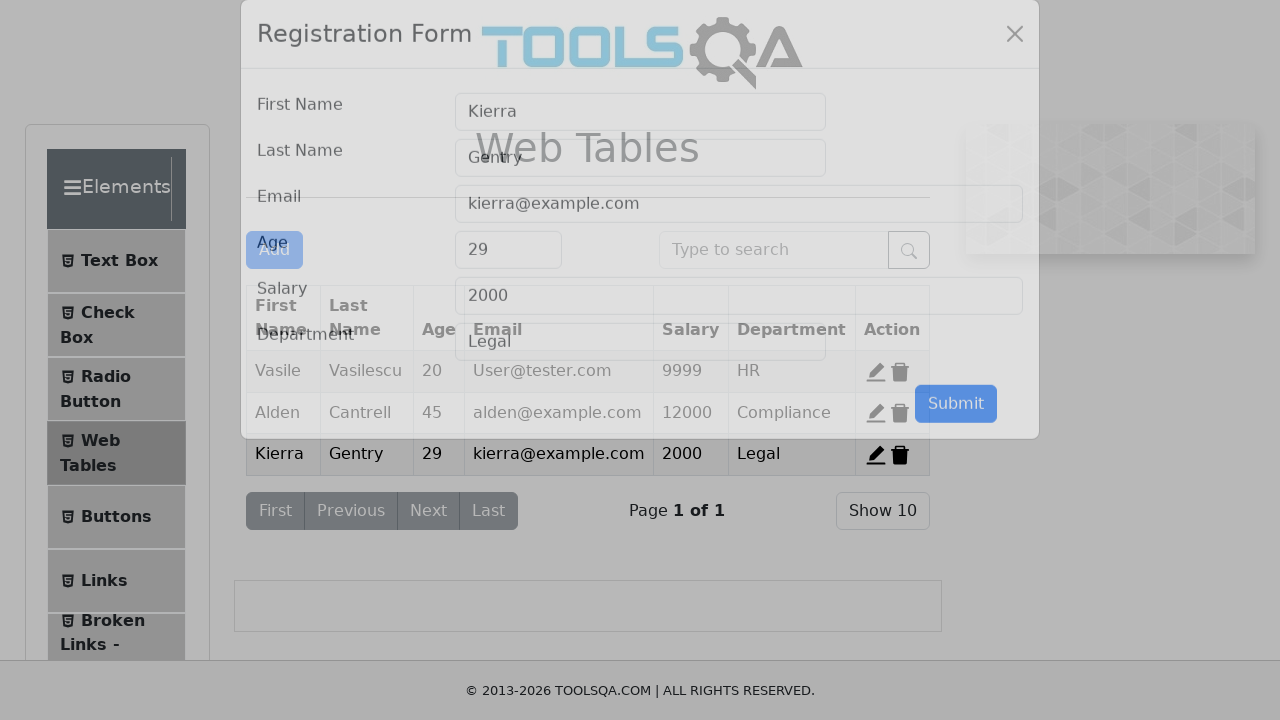

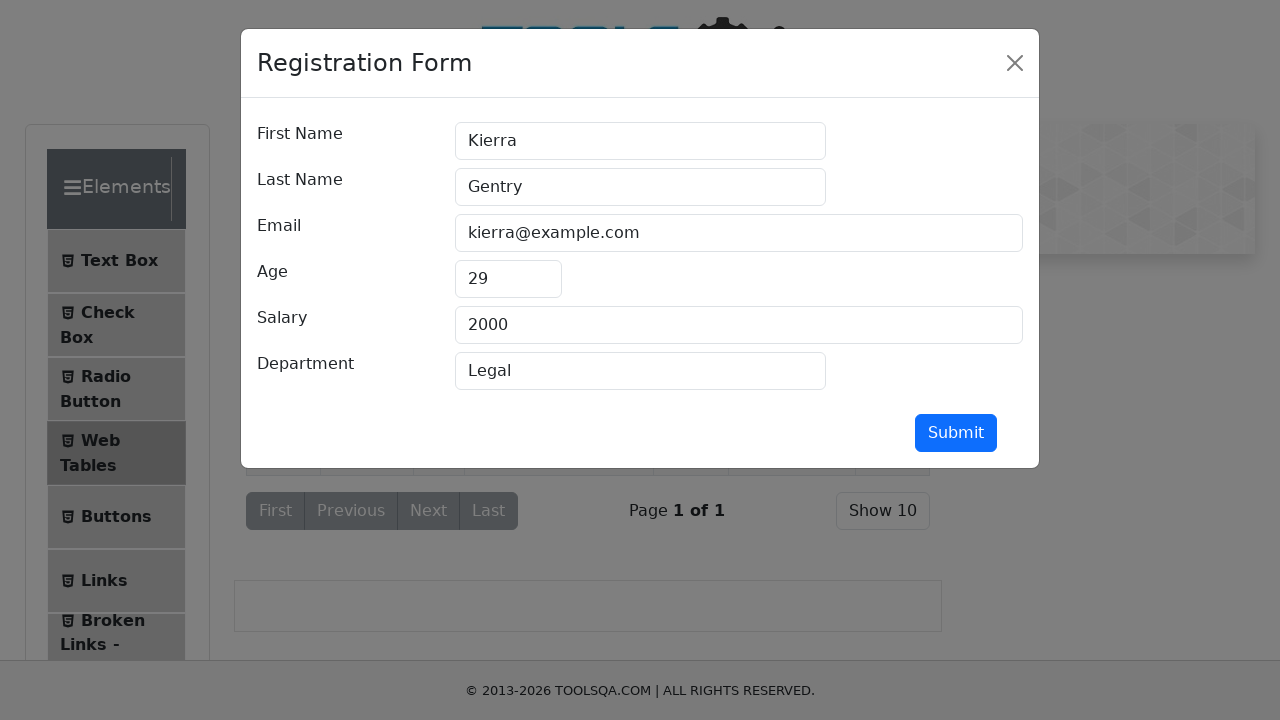